Tests filtering to display only active (uncompleted) todo items by clicking the Active filter link

Starting URL: https://demo.playwright.dev/todomvc

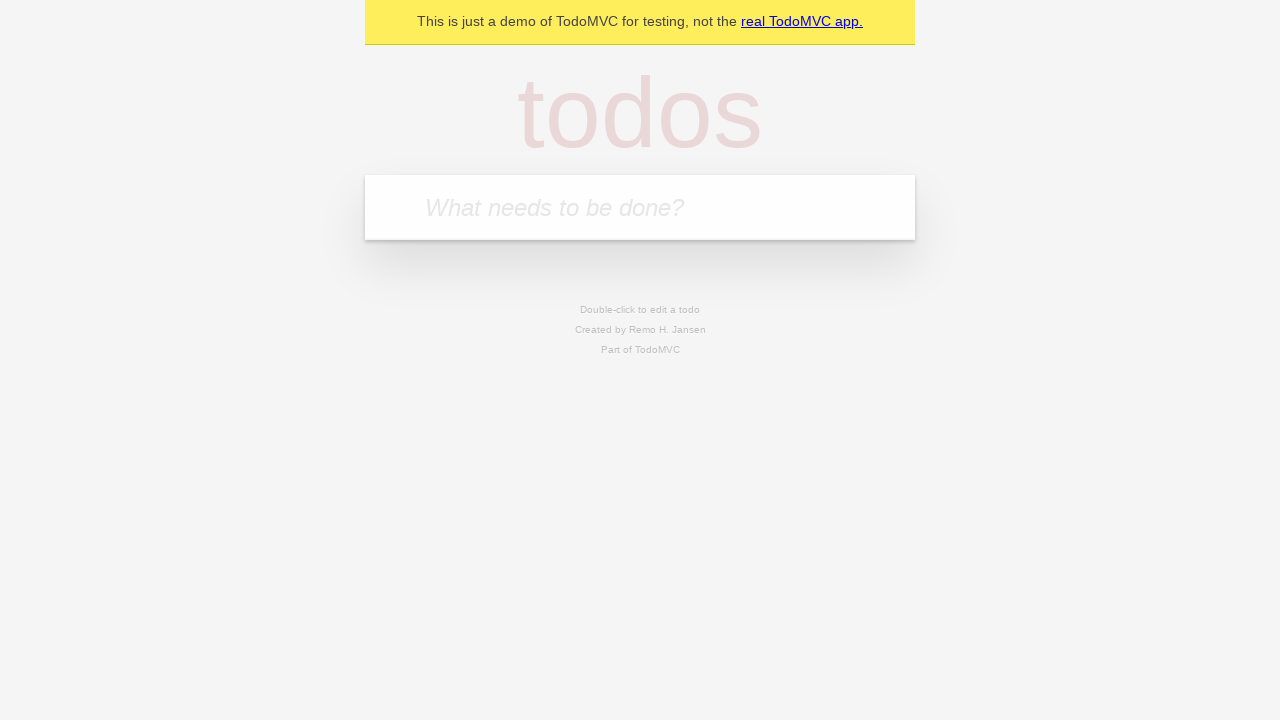

Filled todo input with 'buy some cheese' on internal:attr=[placeholder="What needs to be done?"i]
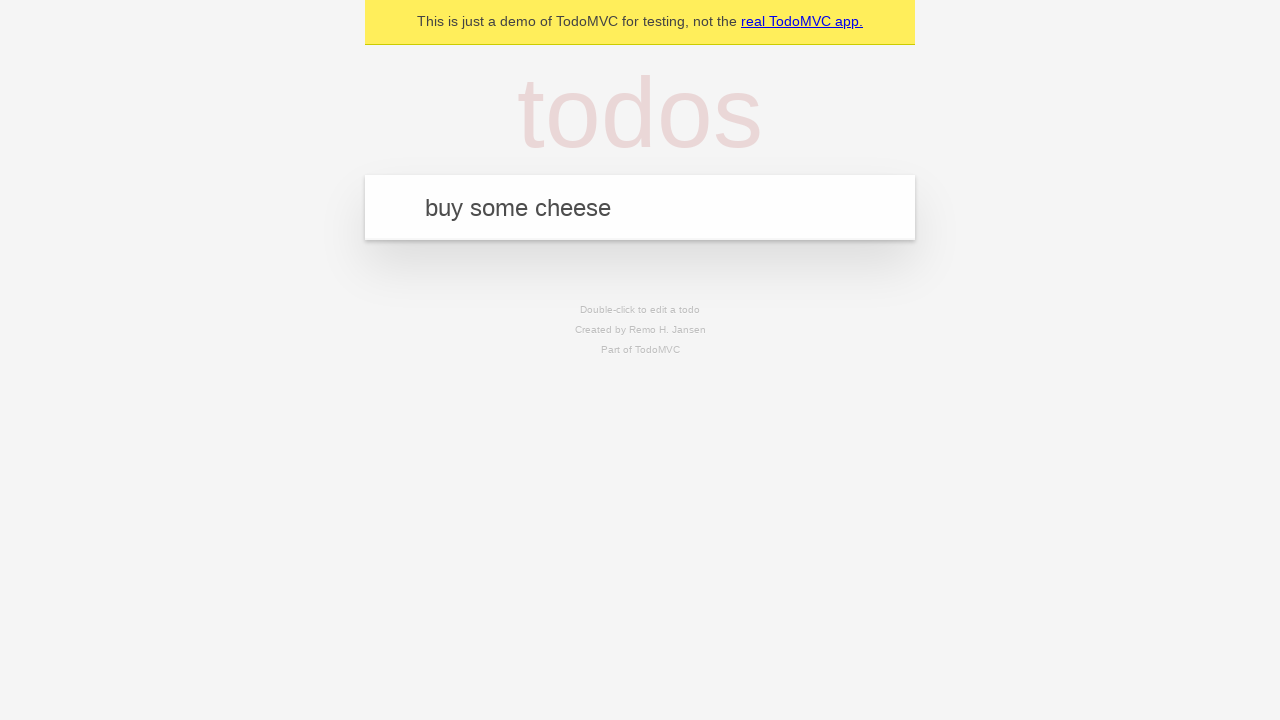

Pressed Enter to create first todo on internal:attr=[placeholder="What needs to be done?"i]
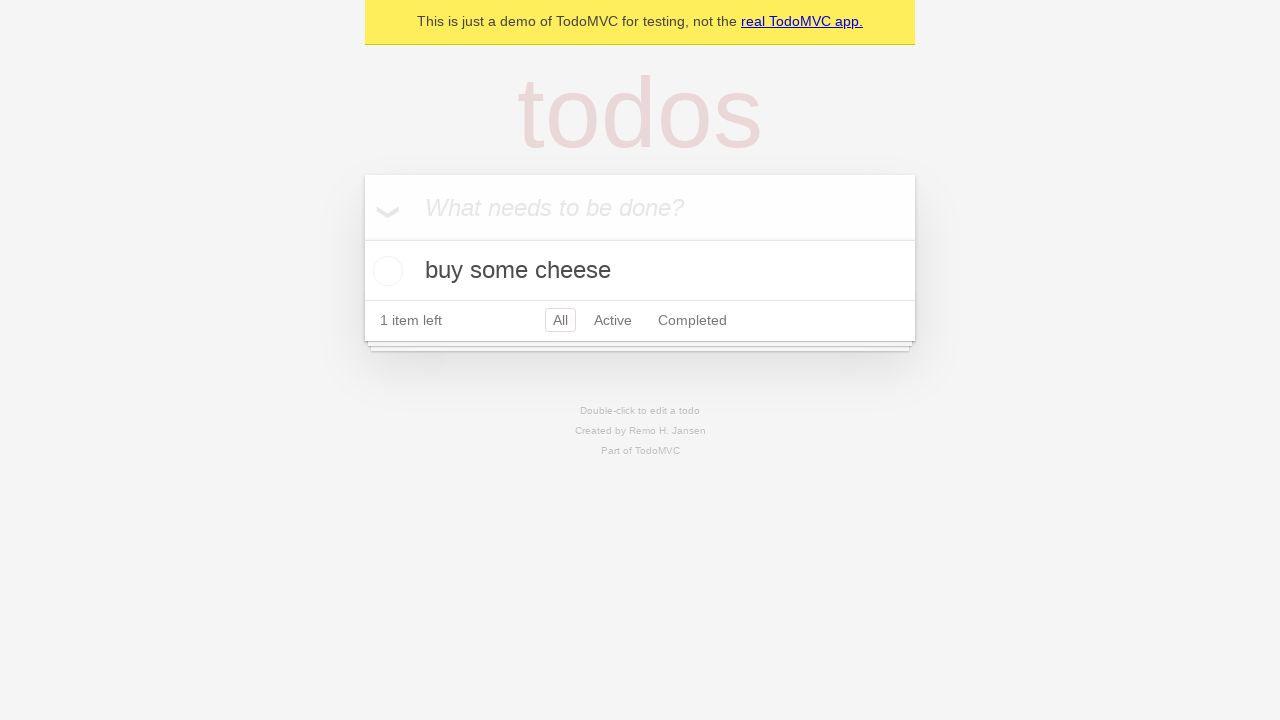

Filled todo input with 'feed the cat' on internal:attr=[placeholder="What needs to be done?"i]
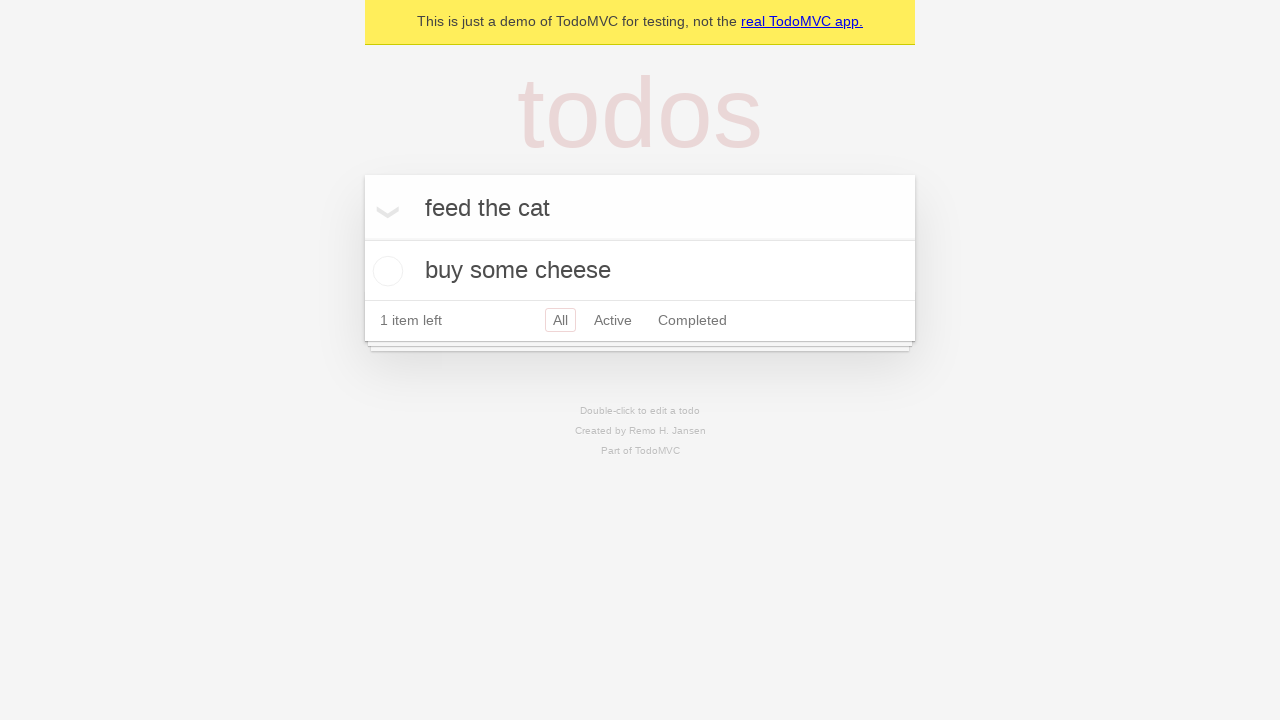

Pressed Enter to create second todo on internal:attr=[placeholder="What needs to be done?"i]
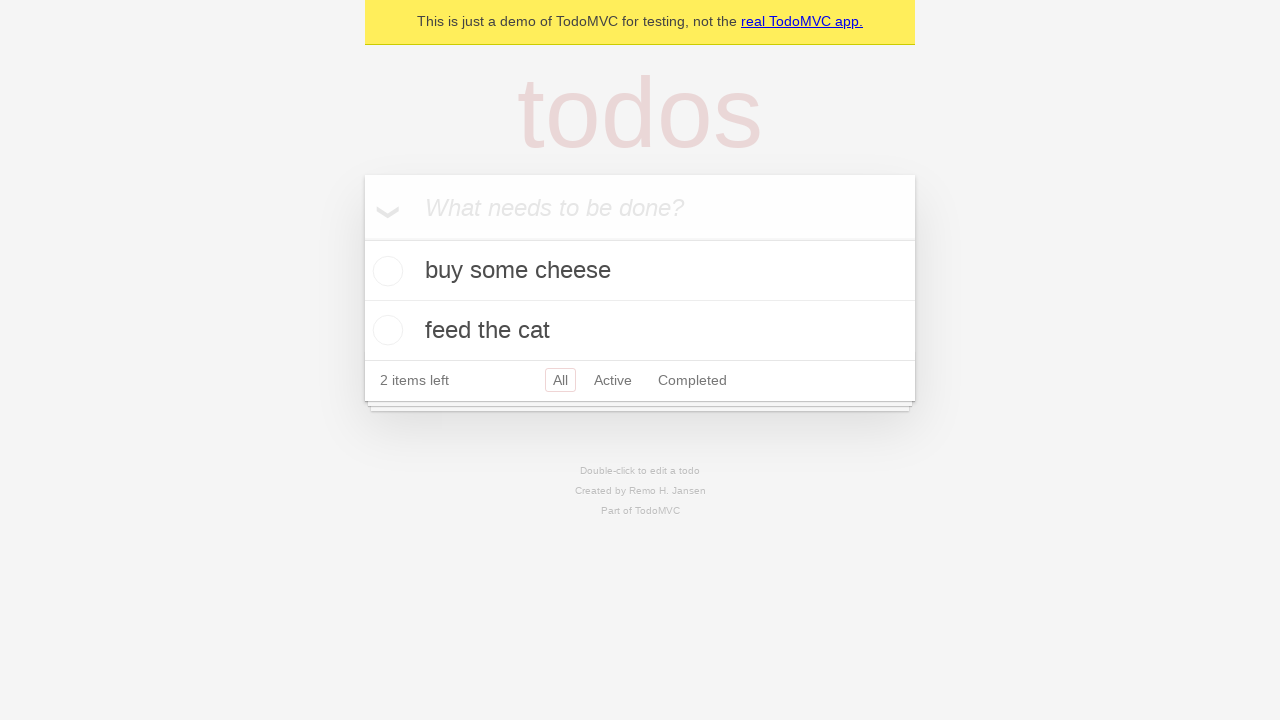

Filled todo input with 'book a doctors appointment' on internal:attr=[placeholder="What needs to be done?"i]
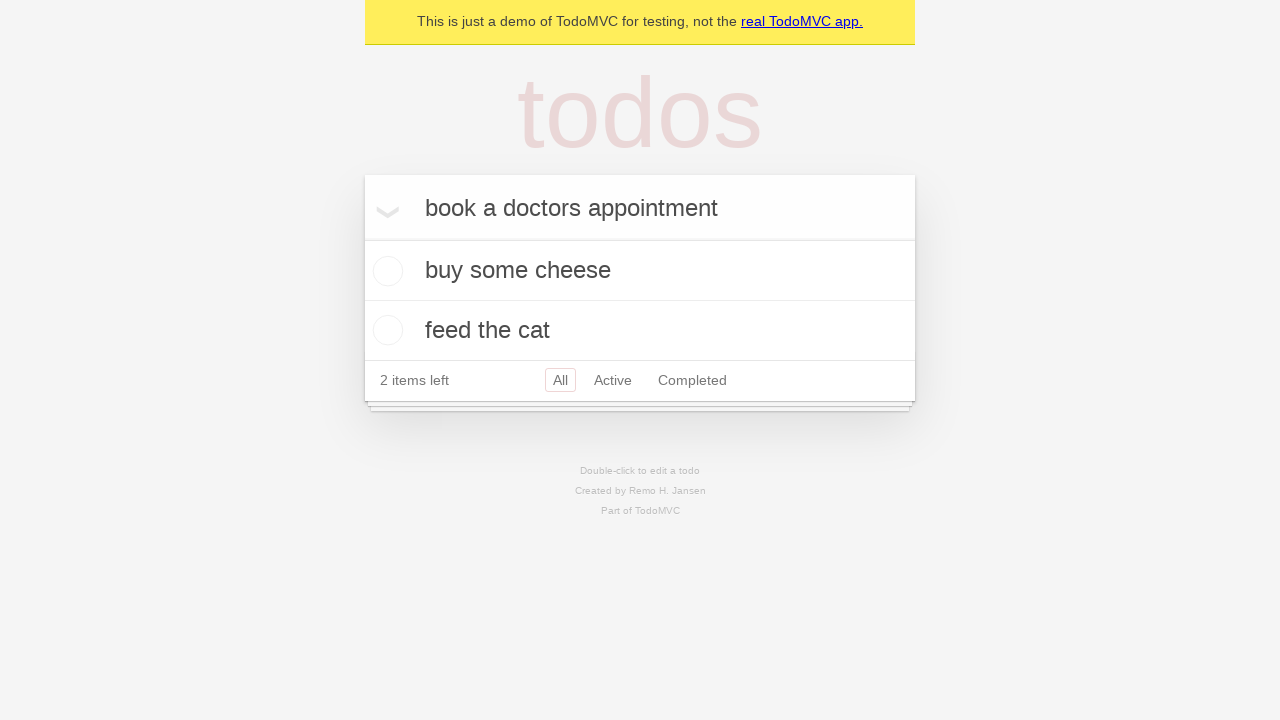

Pressed Enter to create third todo on internal:attr=[placeholder="What needs to be done?"i]
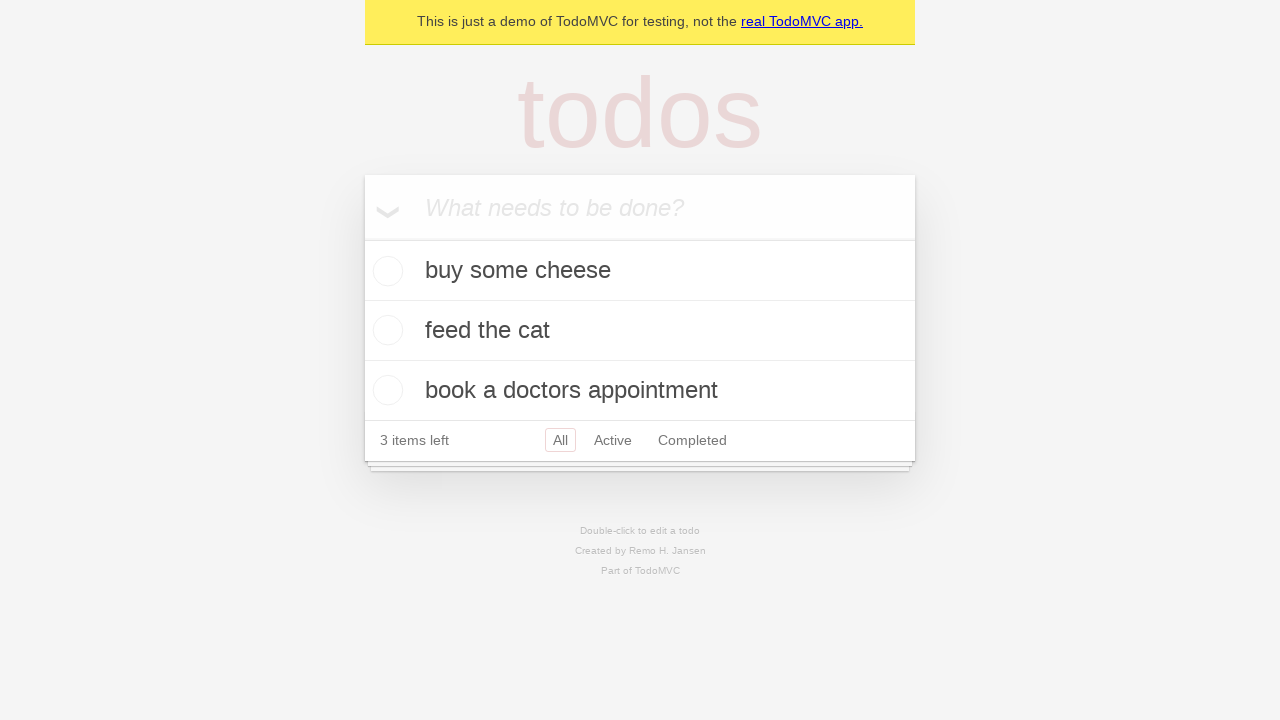

Waited for all 3 todos to be created
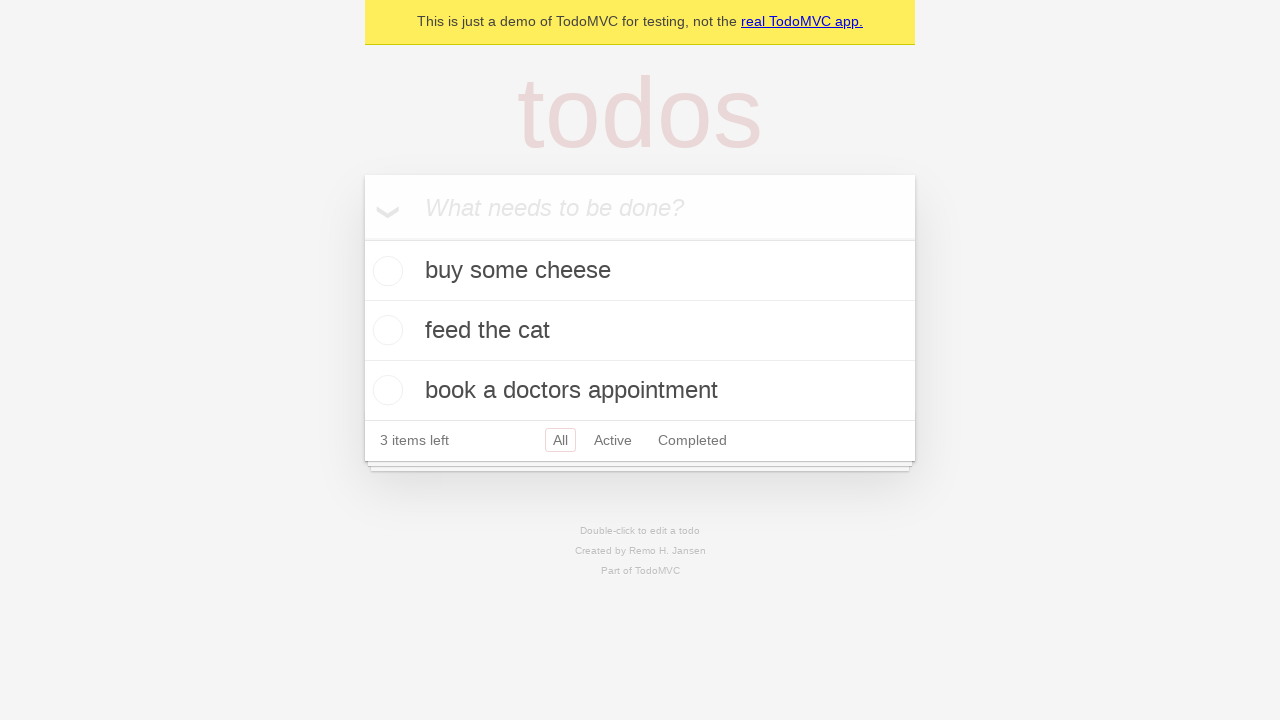

Checked the second todo item (feed the cat) at (385, 330) on internal:testid=[data-testid="todo-item"s] >> nth=1 >> internal:role=checkbox
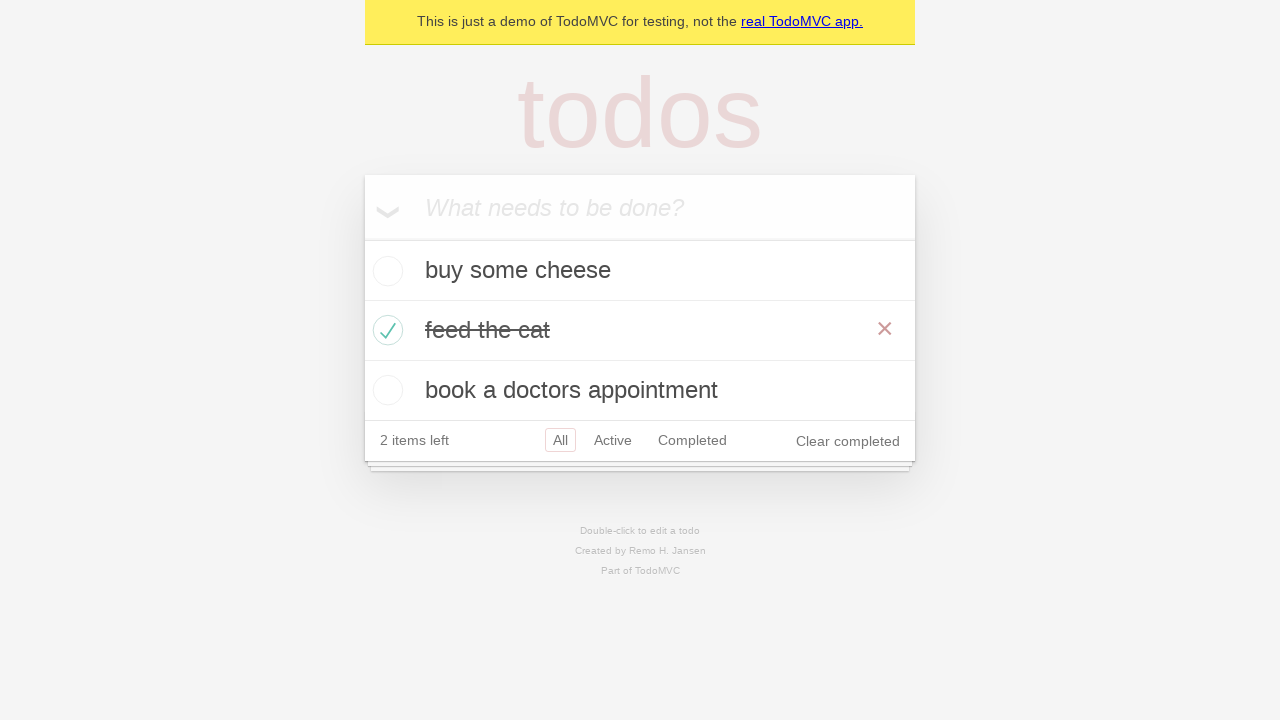

Clicked the Active filter link at (613, 440) on internal:role=link[name="Active"i]
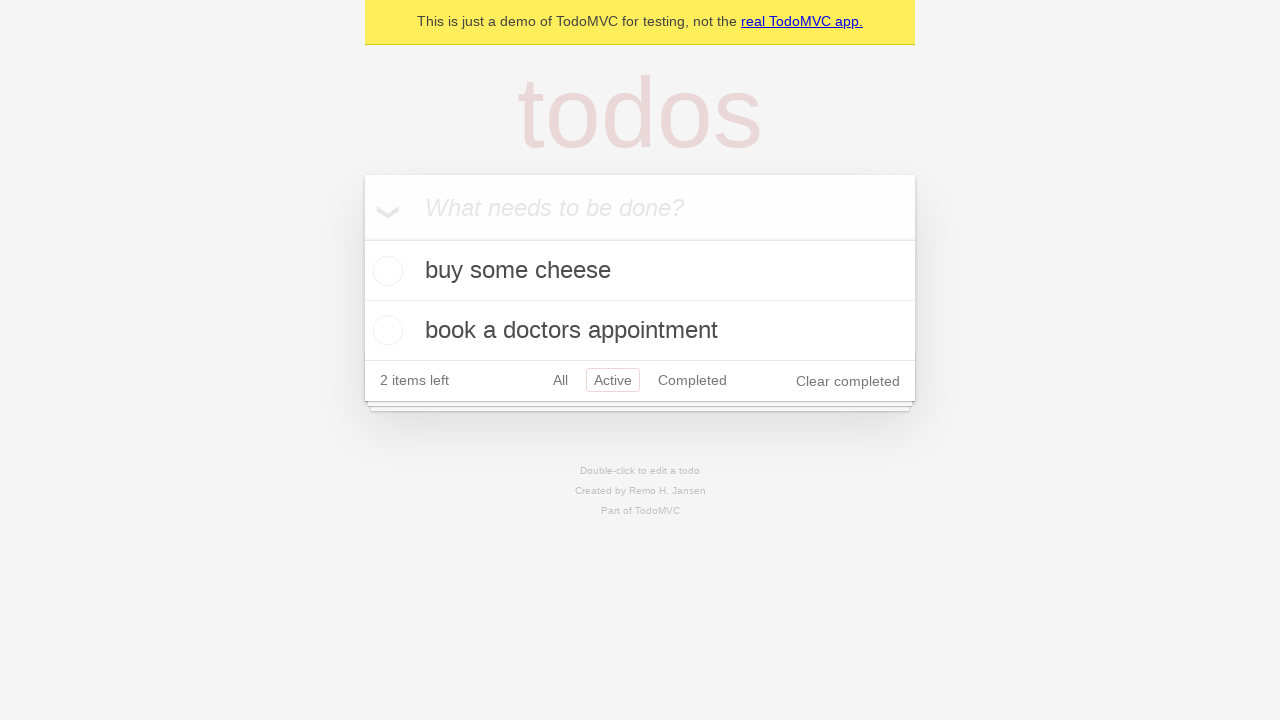

Waited for Active filter to apply and display 2 active items
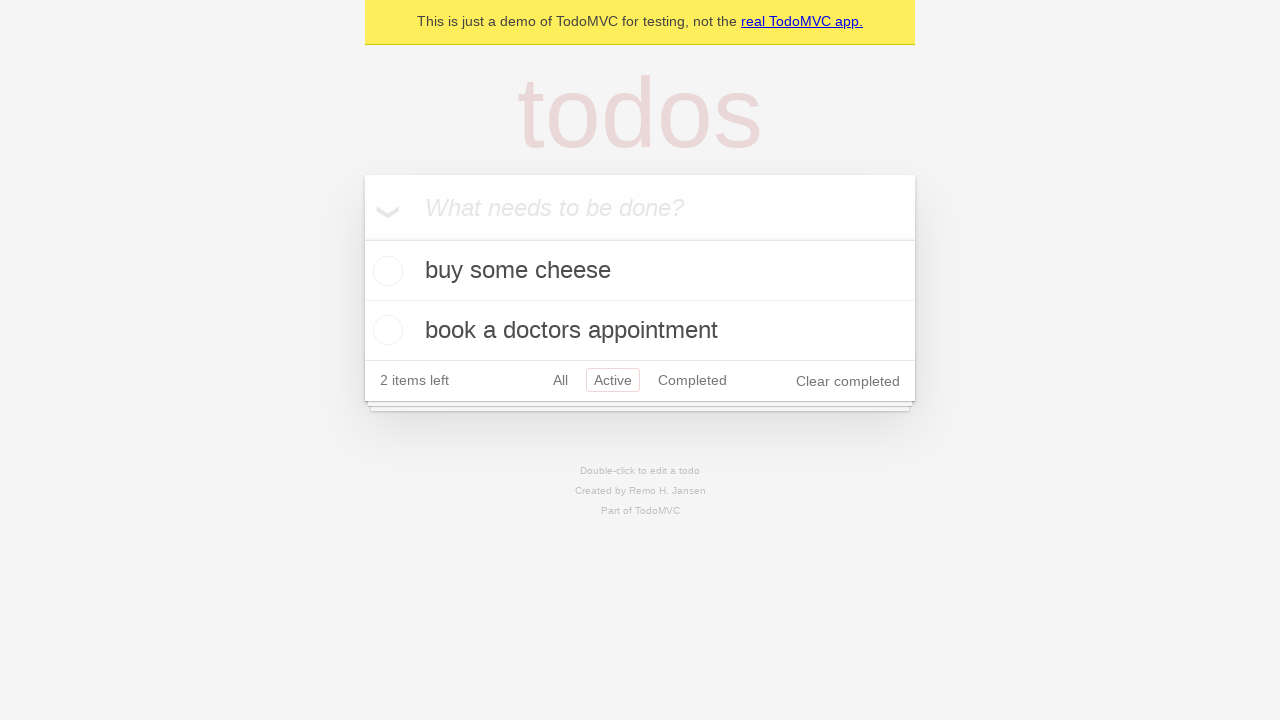

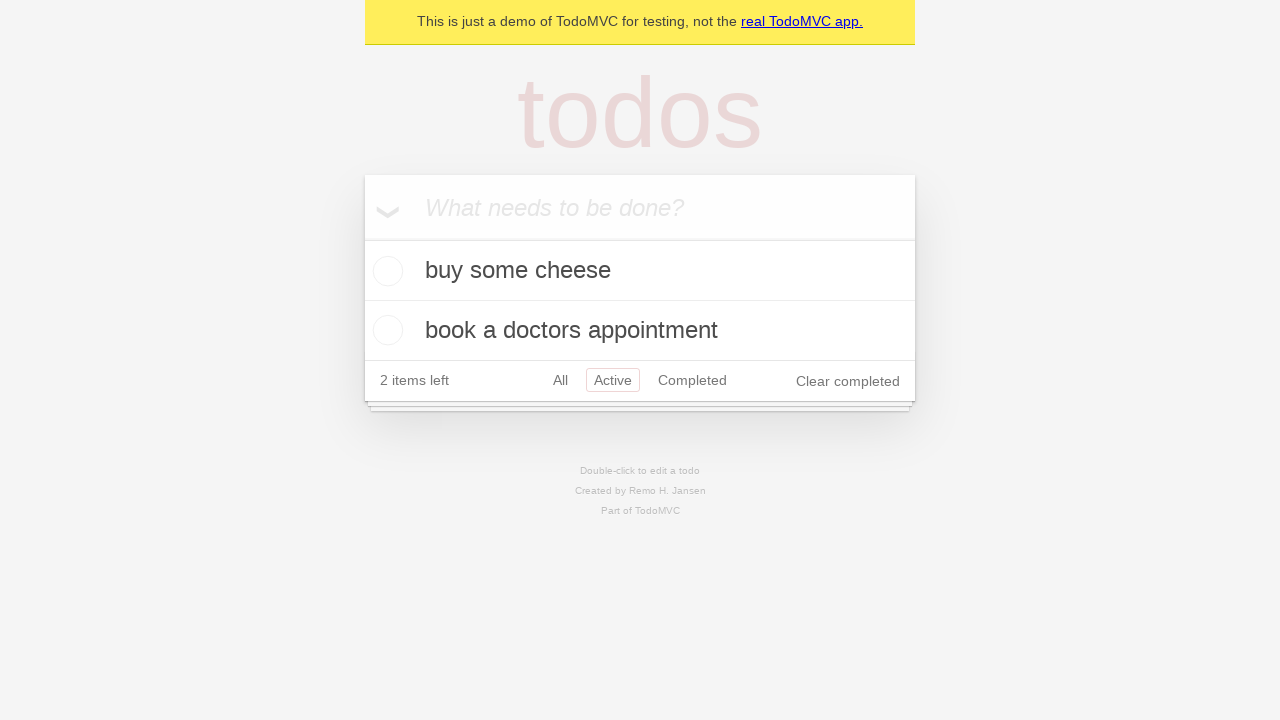